Tests JavaScript prompt dialog handling by clicking a button to trigger a prompt, entering text, and accepting it

Starting URL: https://the-internet.herokuapp.com/javascript_alerts

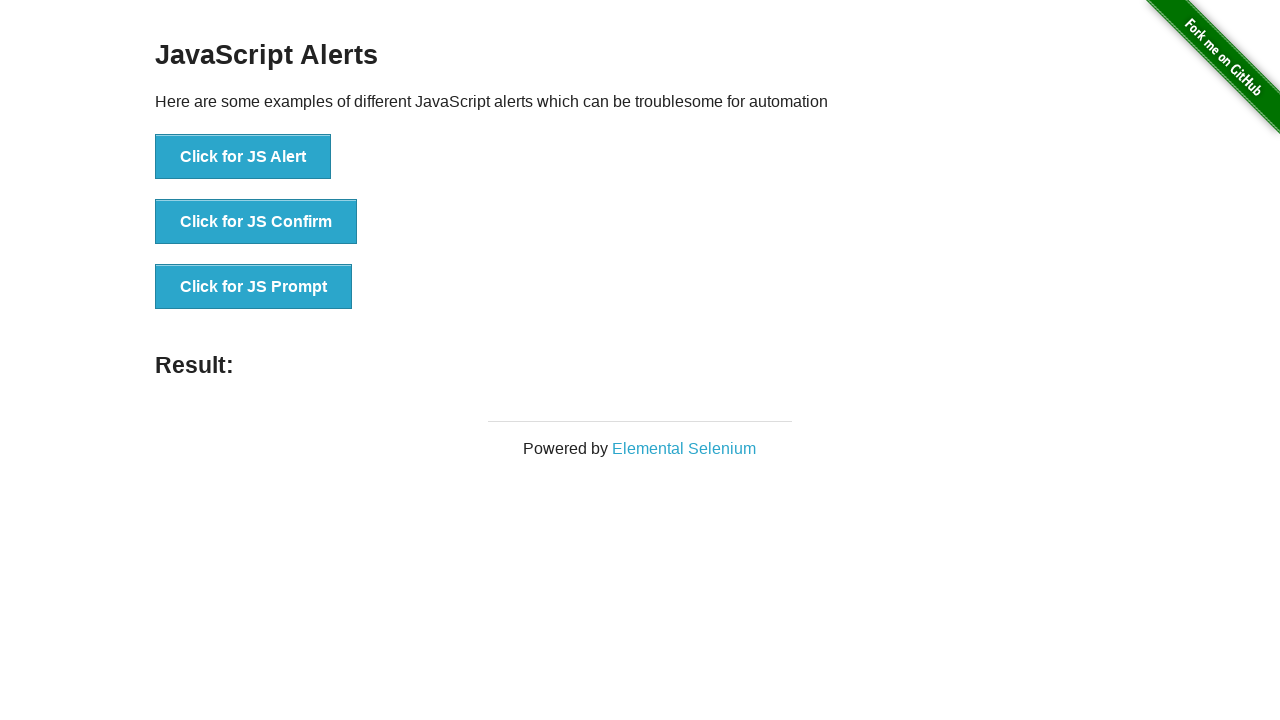

Set up dialog handler to accept prompt with text 'Yunus Emre'
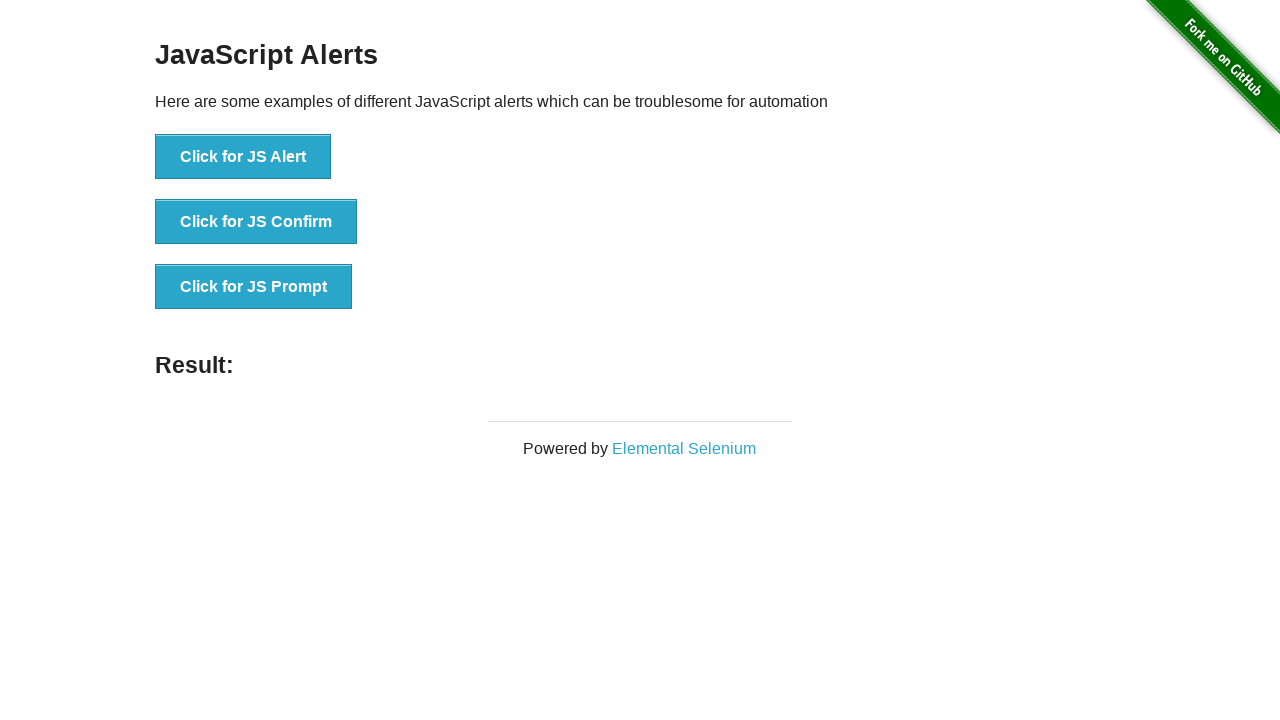

Clicked button to trigger JavaScript prompt dialog at (254, 287) on button[onclick='jsPrompt()']
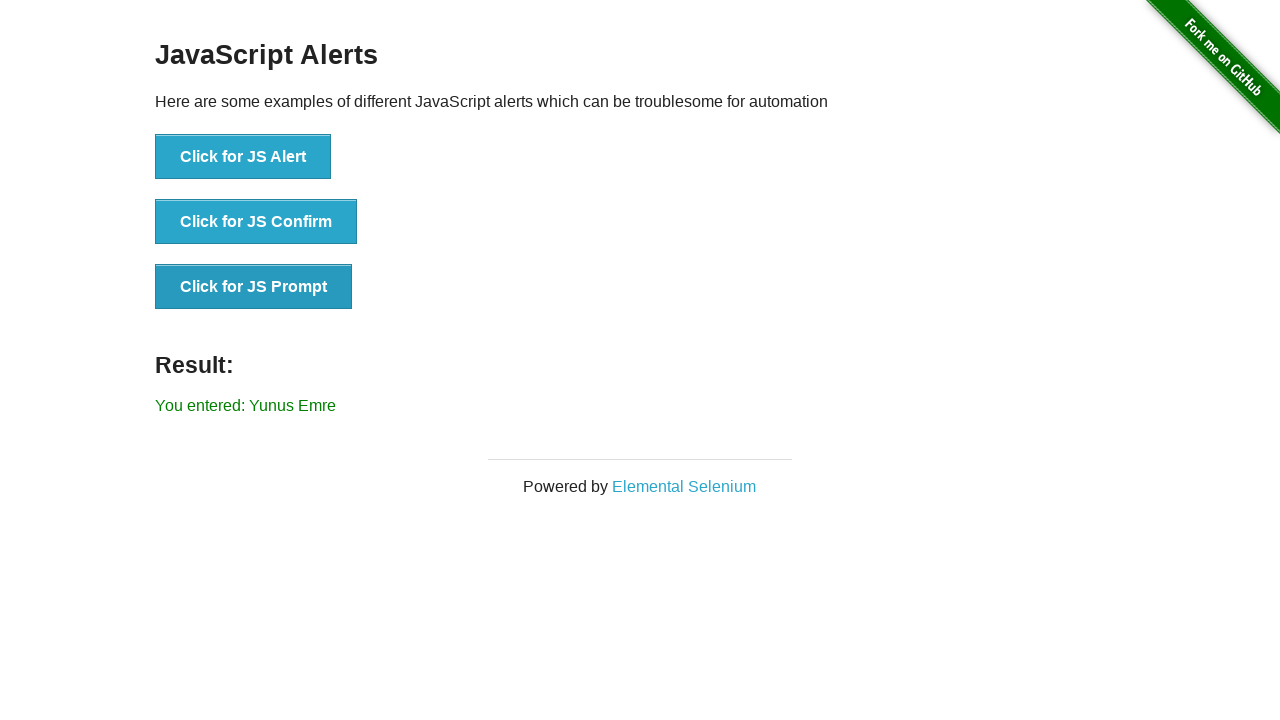

Verified result message is displayed after accepting prompt
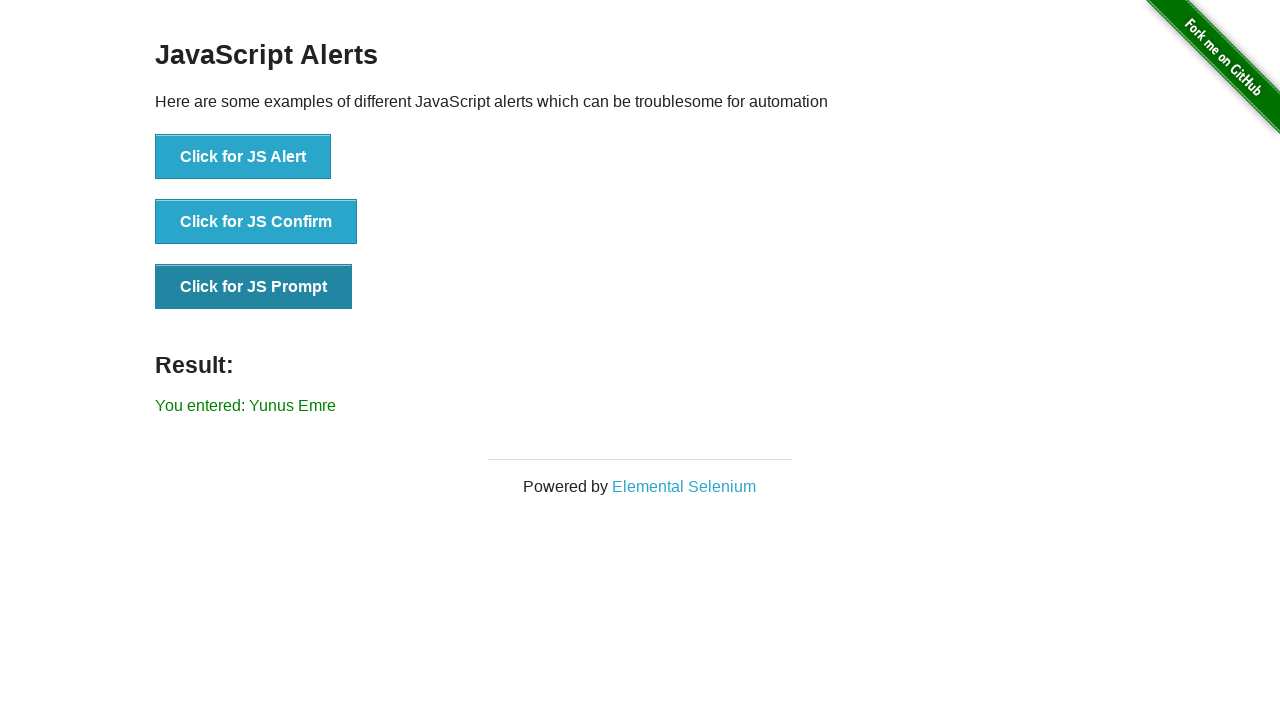

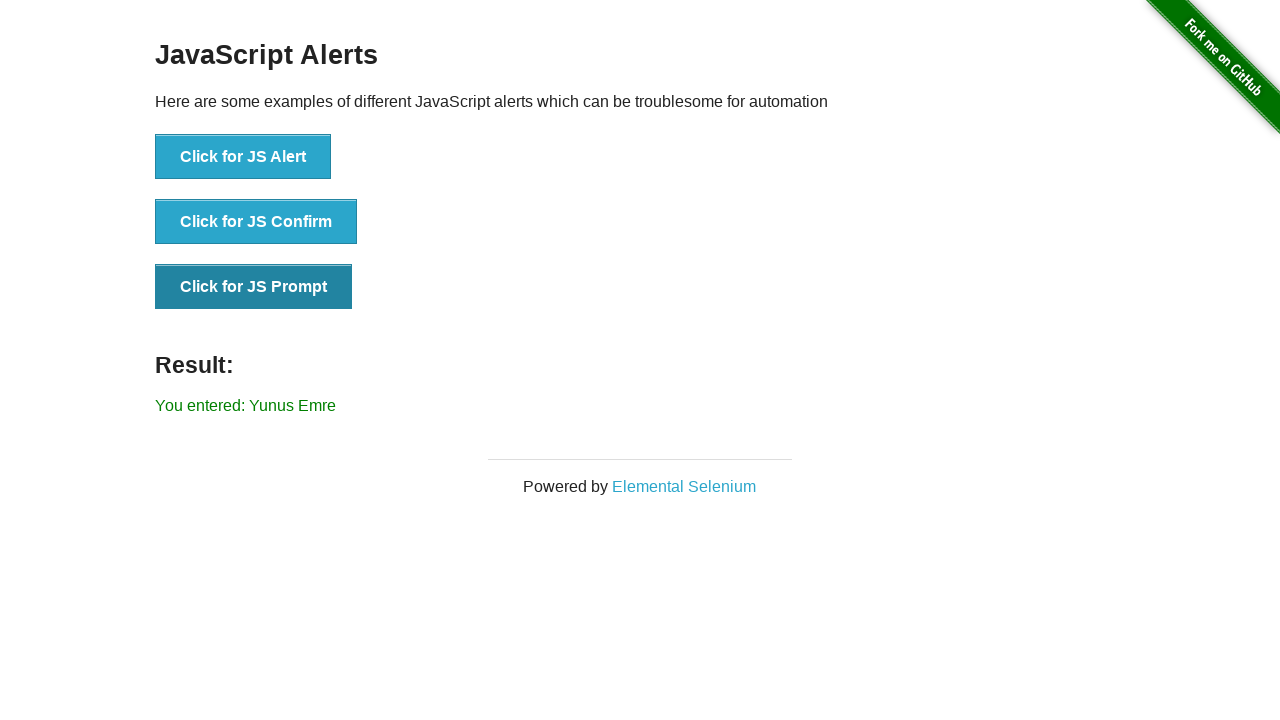